Tests keyboard key press functionality by sending SPACE and TAB keys and verifying the displayed result text

Starting URL: http://the-internet.herokuapp.com/key_presses

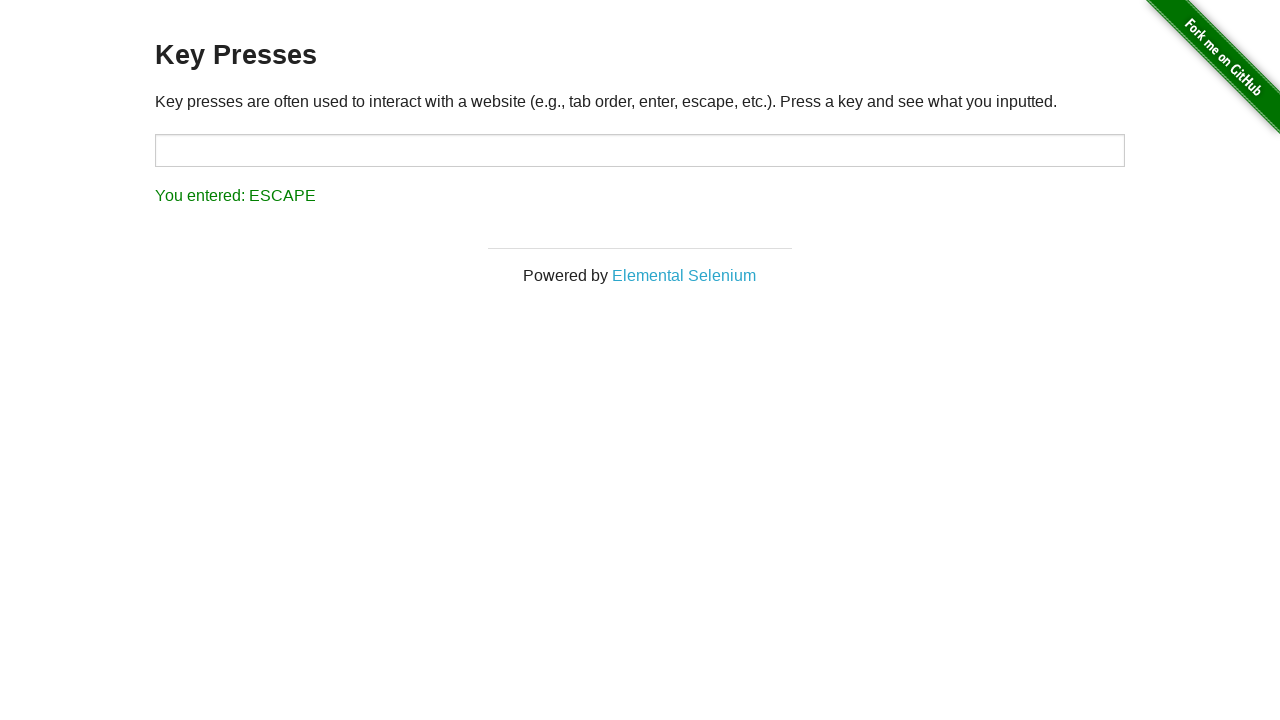

Pressed SPACE key on the example div on .example
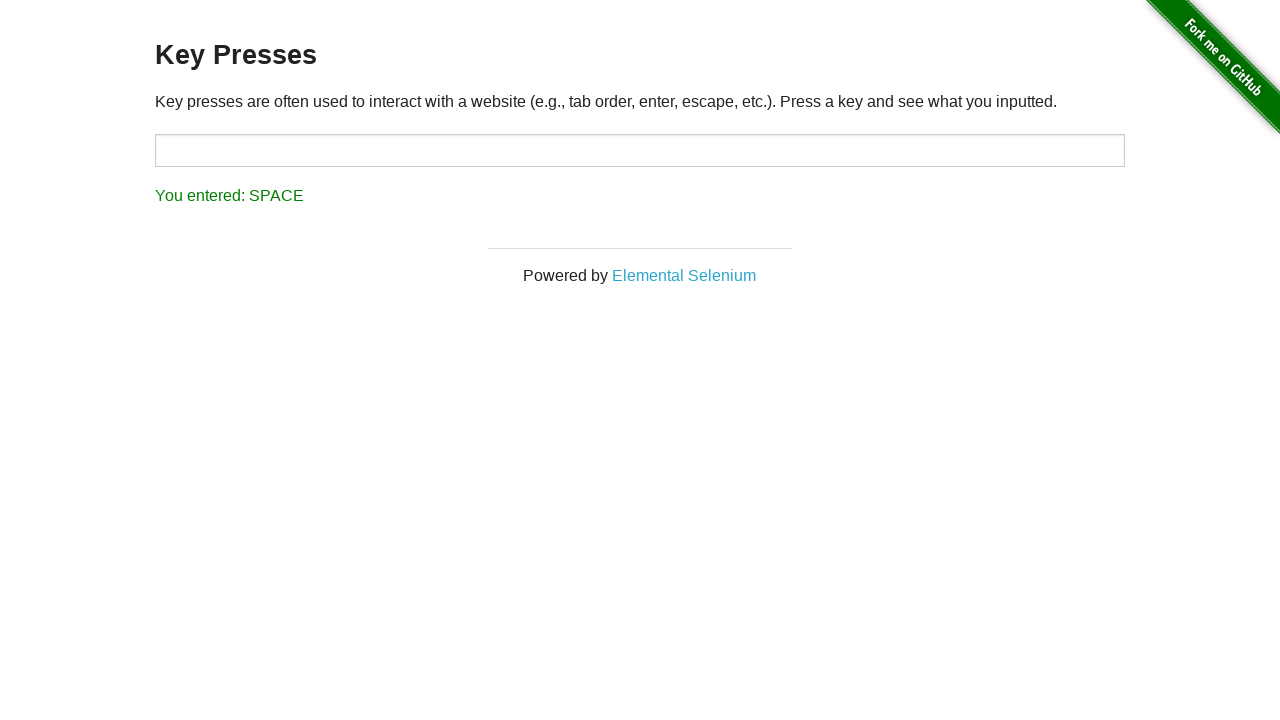

Verified result text shows 'You entered: SPACE'
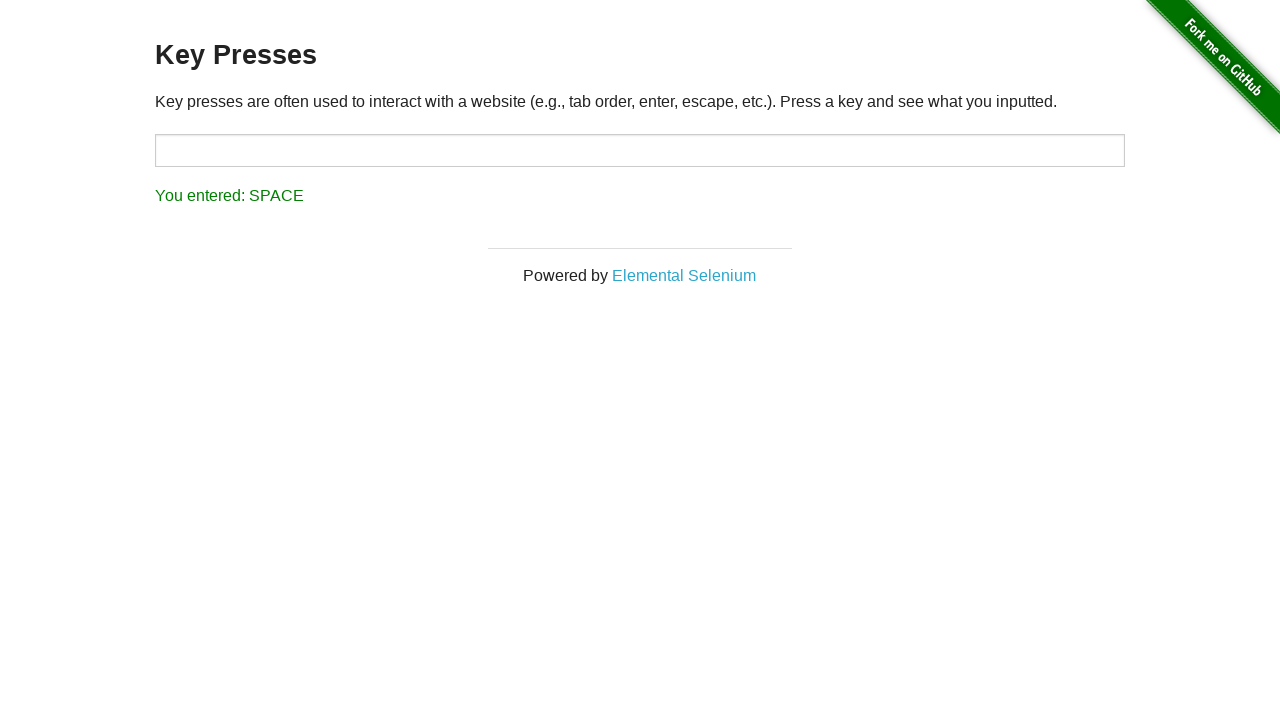

Pressed TAB key using keyboard
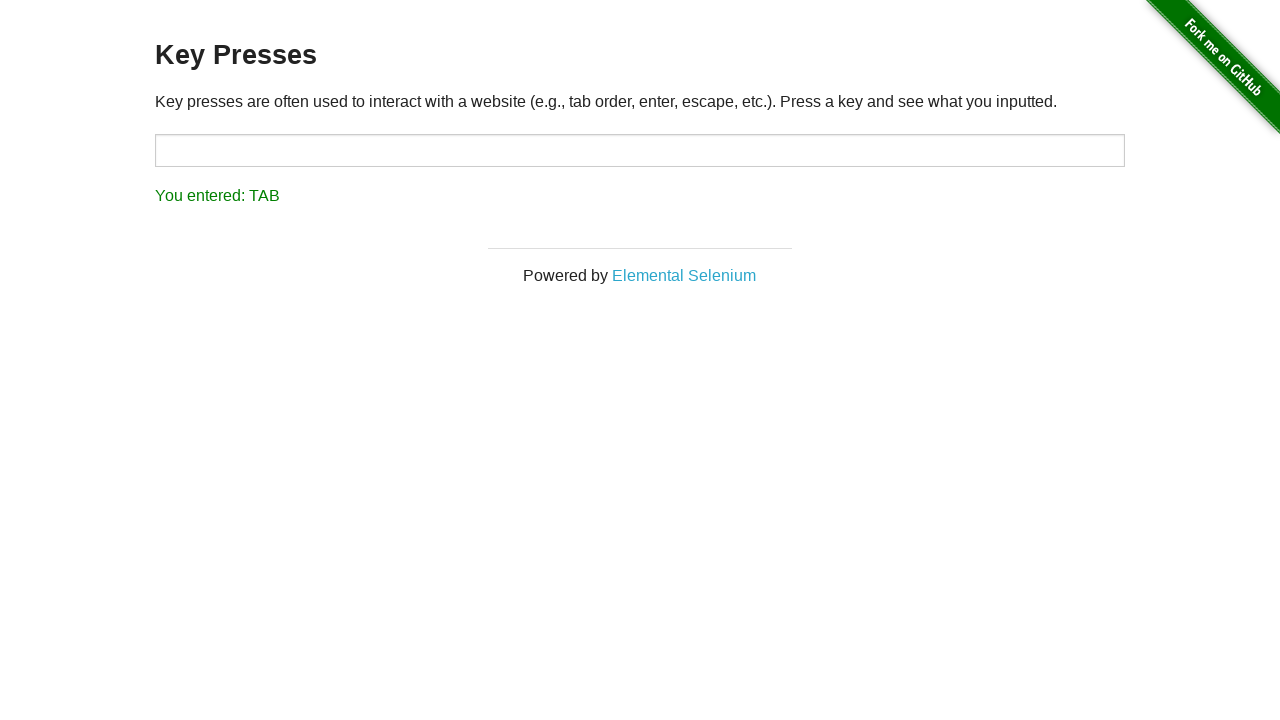

Verified result text shows 'You entered: TAB'
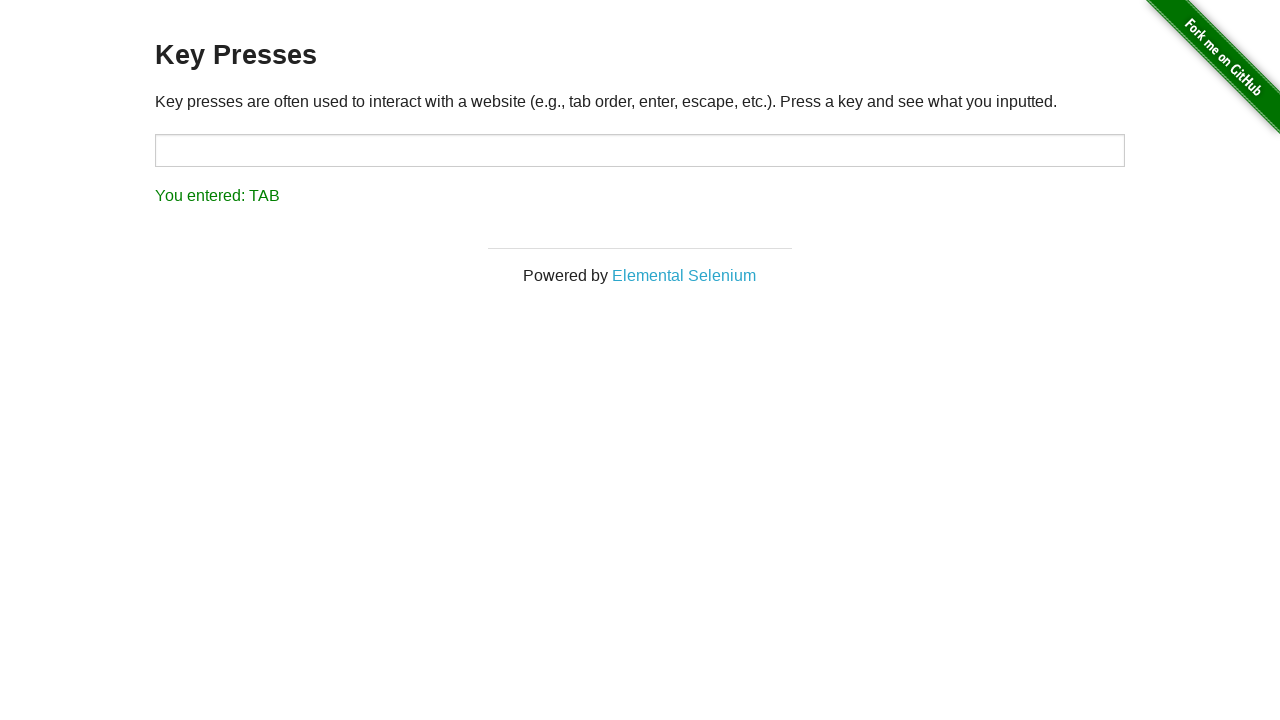

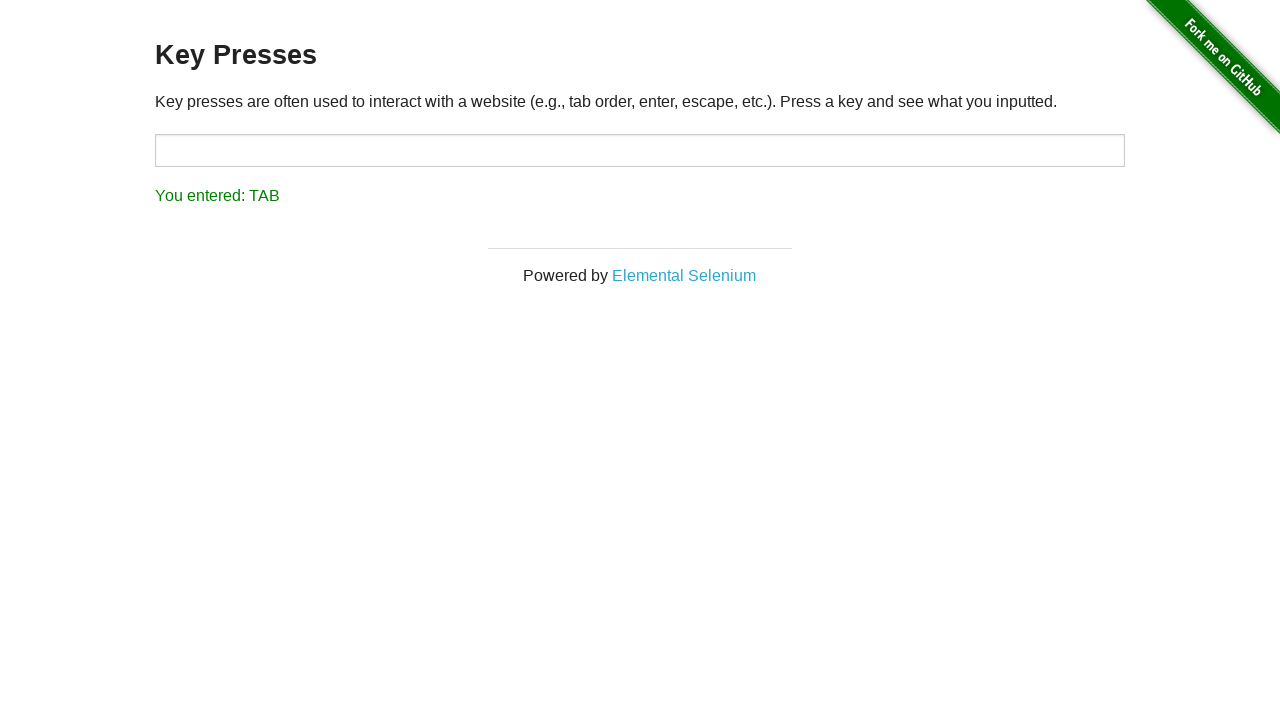